Tests sorting the Due column in ascending order by clicking the column header and verifying the values are sorted correctly

Starting URL: http://the-internet.herokuapp.com/tables

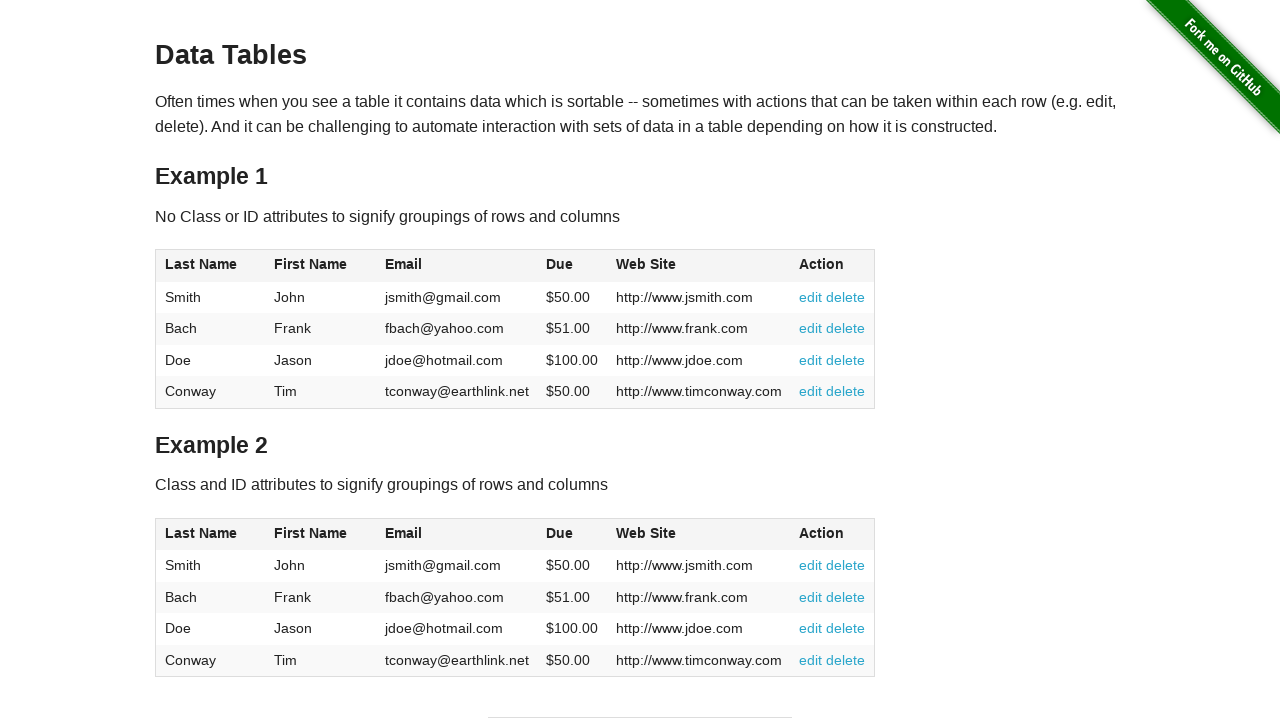

Clicked Due column header to sort ascending at (572, 266) on #table1 thead tr th:nth-of-type(4)
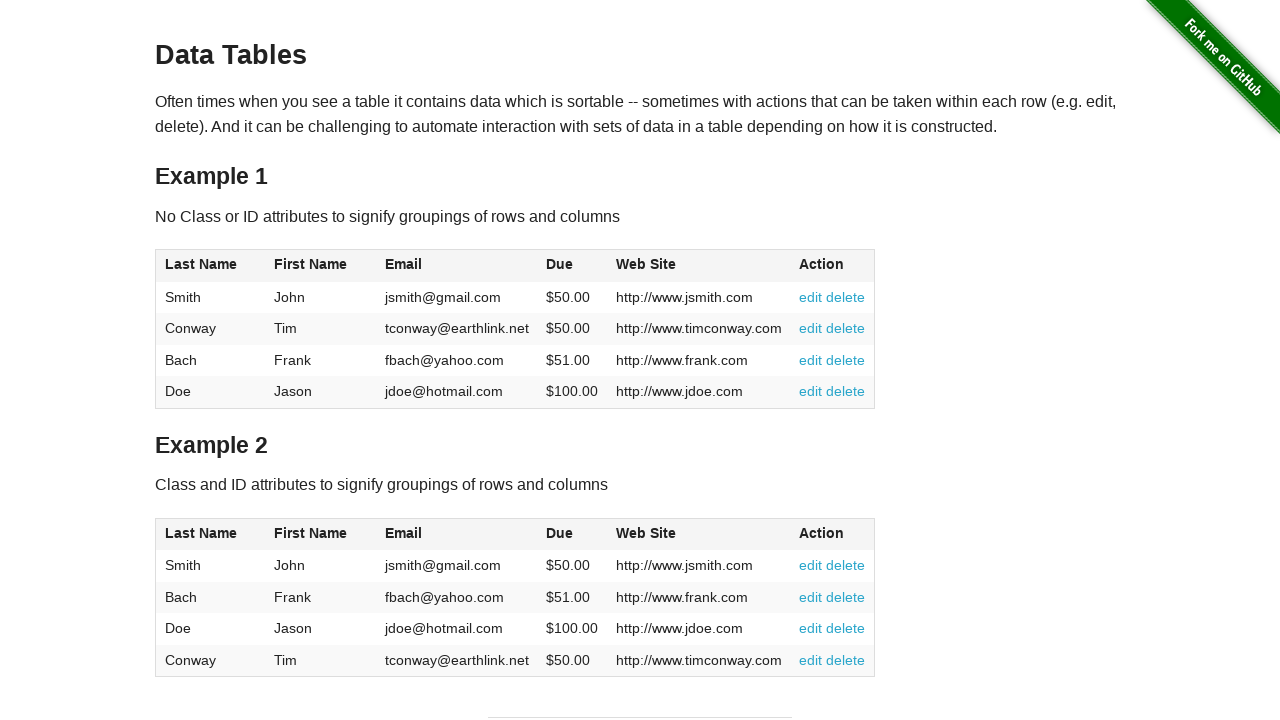

Due column cells loaded after sort
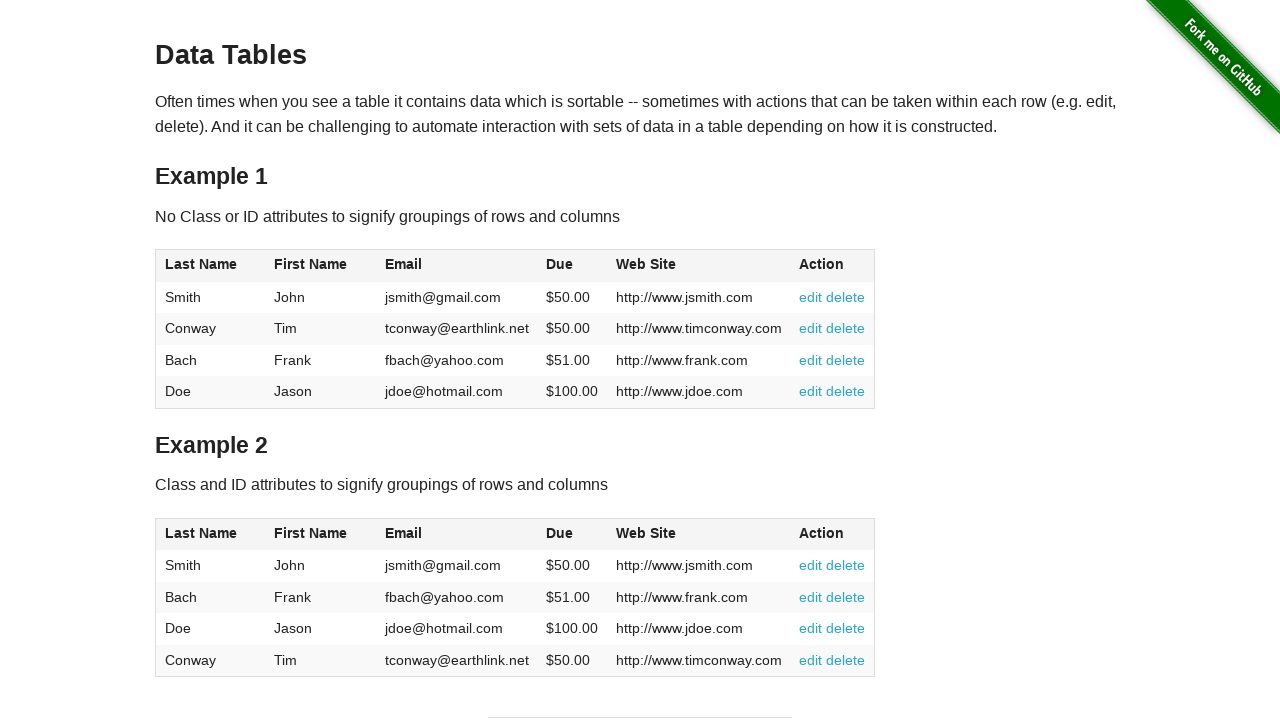

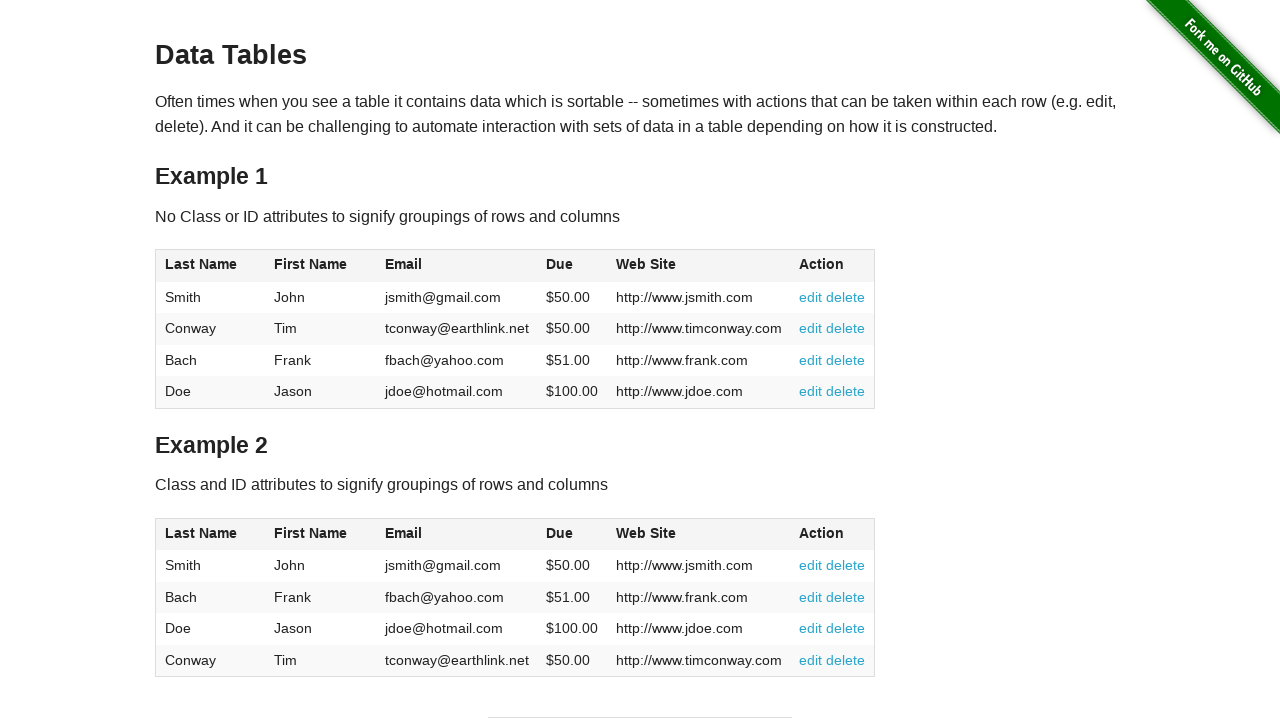